Tests iframe handling including switching to frames and interacting with elements inside them

Starting URL: https://www.leafground.com/frame.xhtml

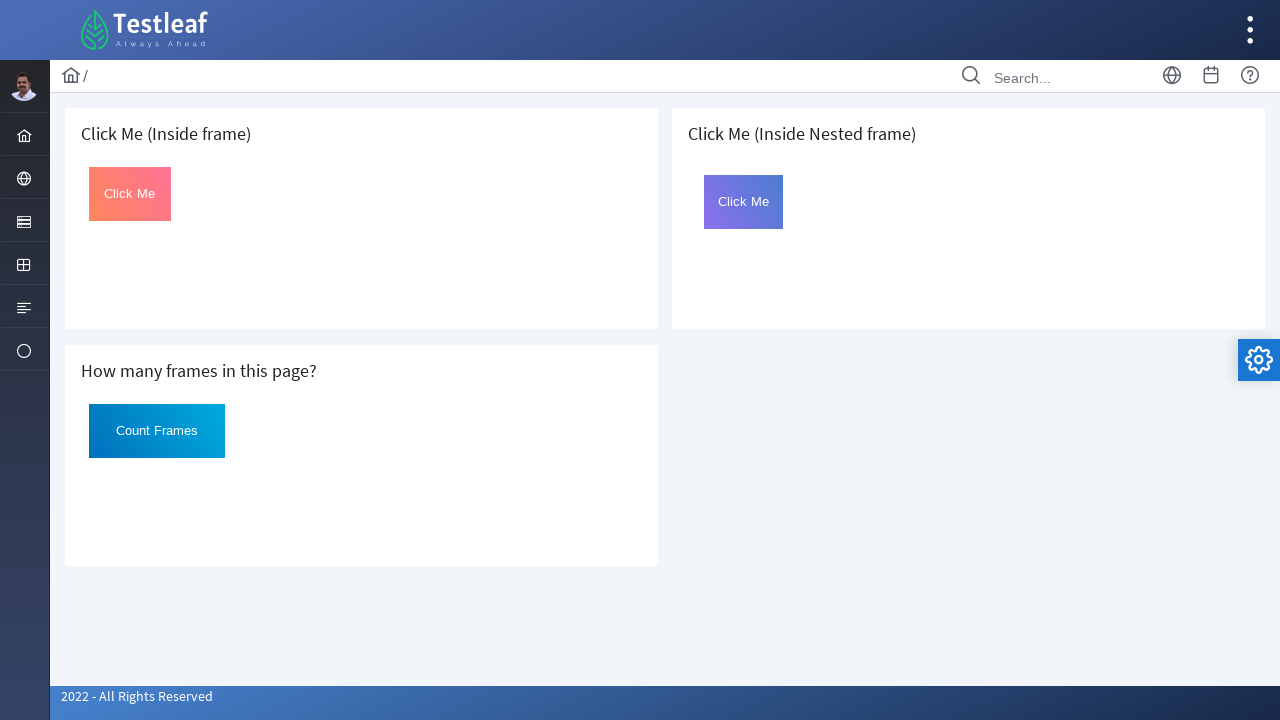

Set viewport size to 1920x1080
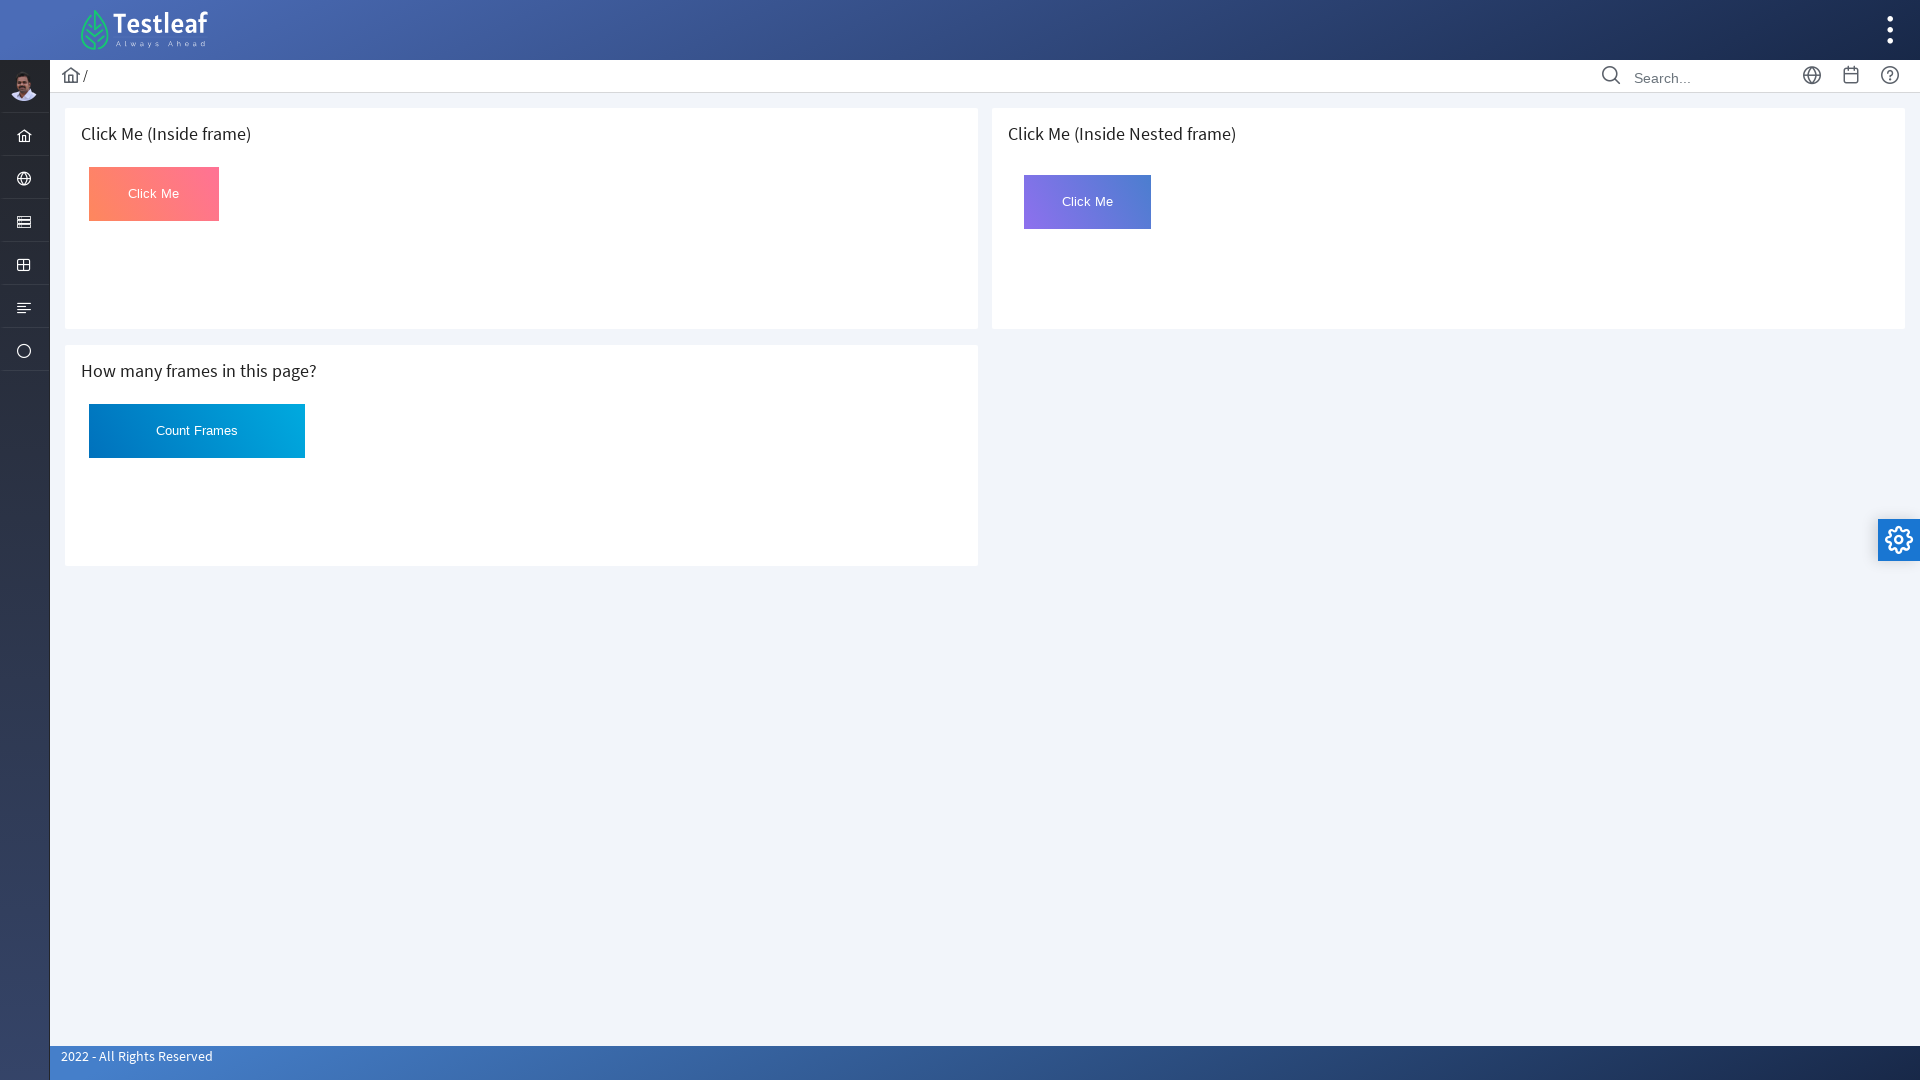

Located first iframe on the page
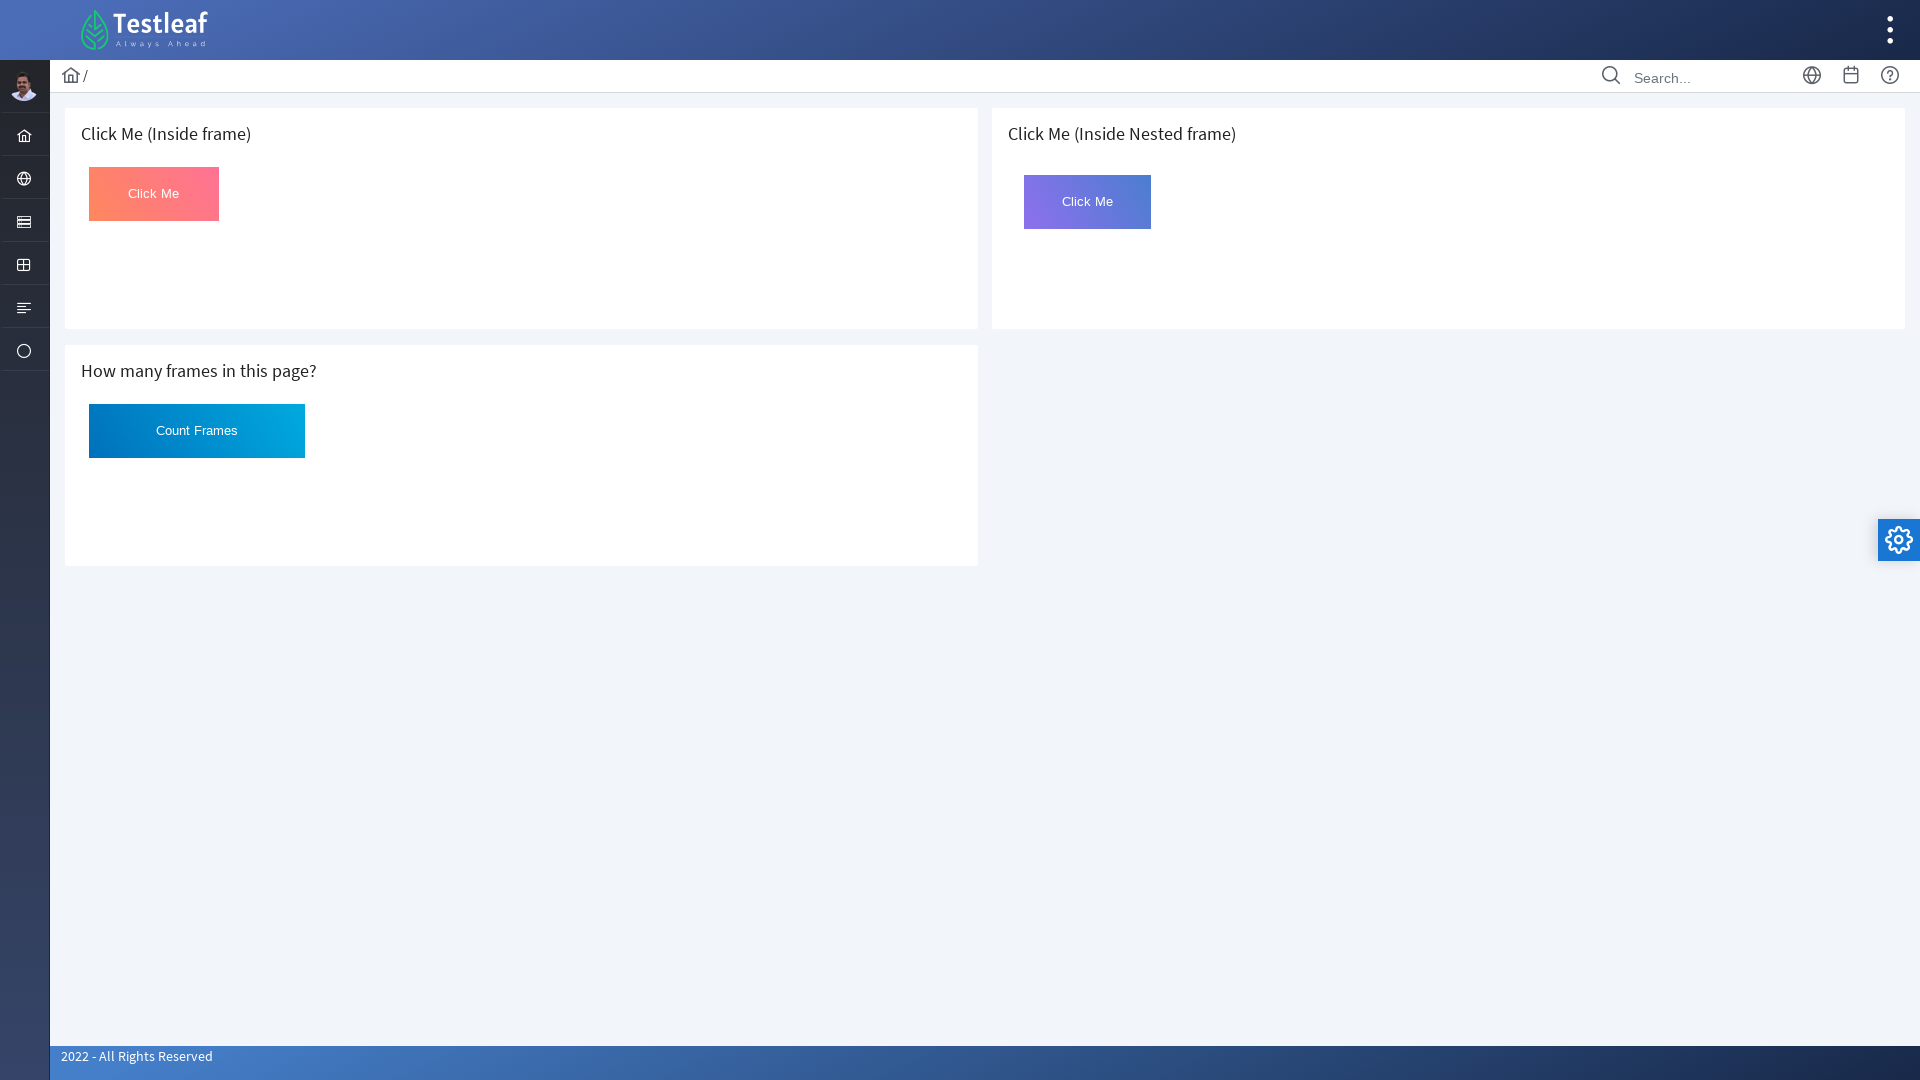

Clicked the #Click button inside the first iframe at (154, 194) on iframe >> nth=0 >> internal:control=enter-frame >> #Click
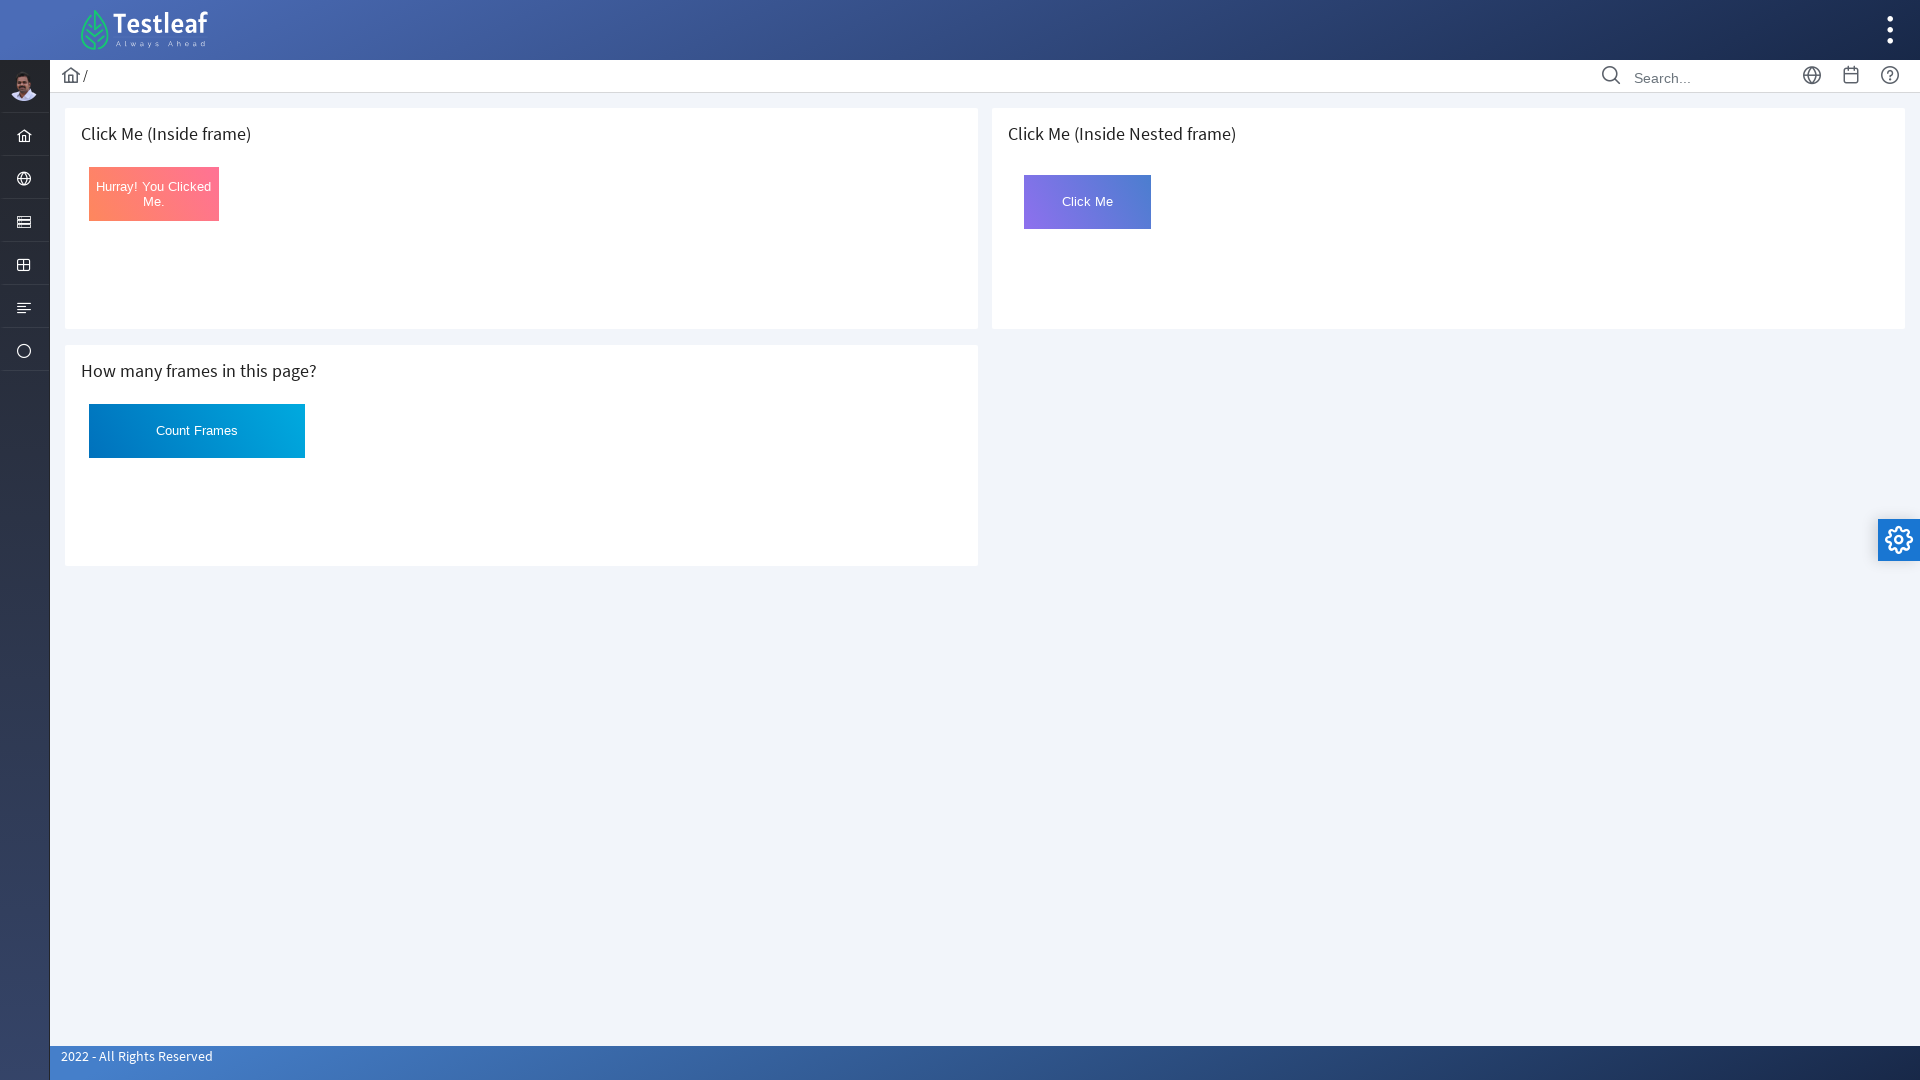

Retrieved text from #Click button: 'Hurray! You Clicked Me.'
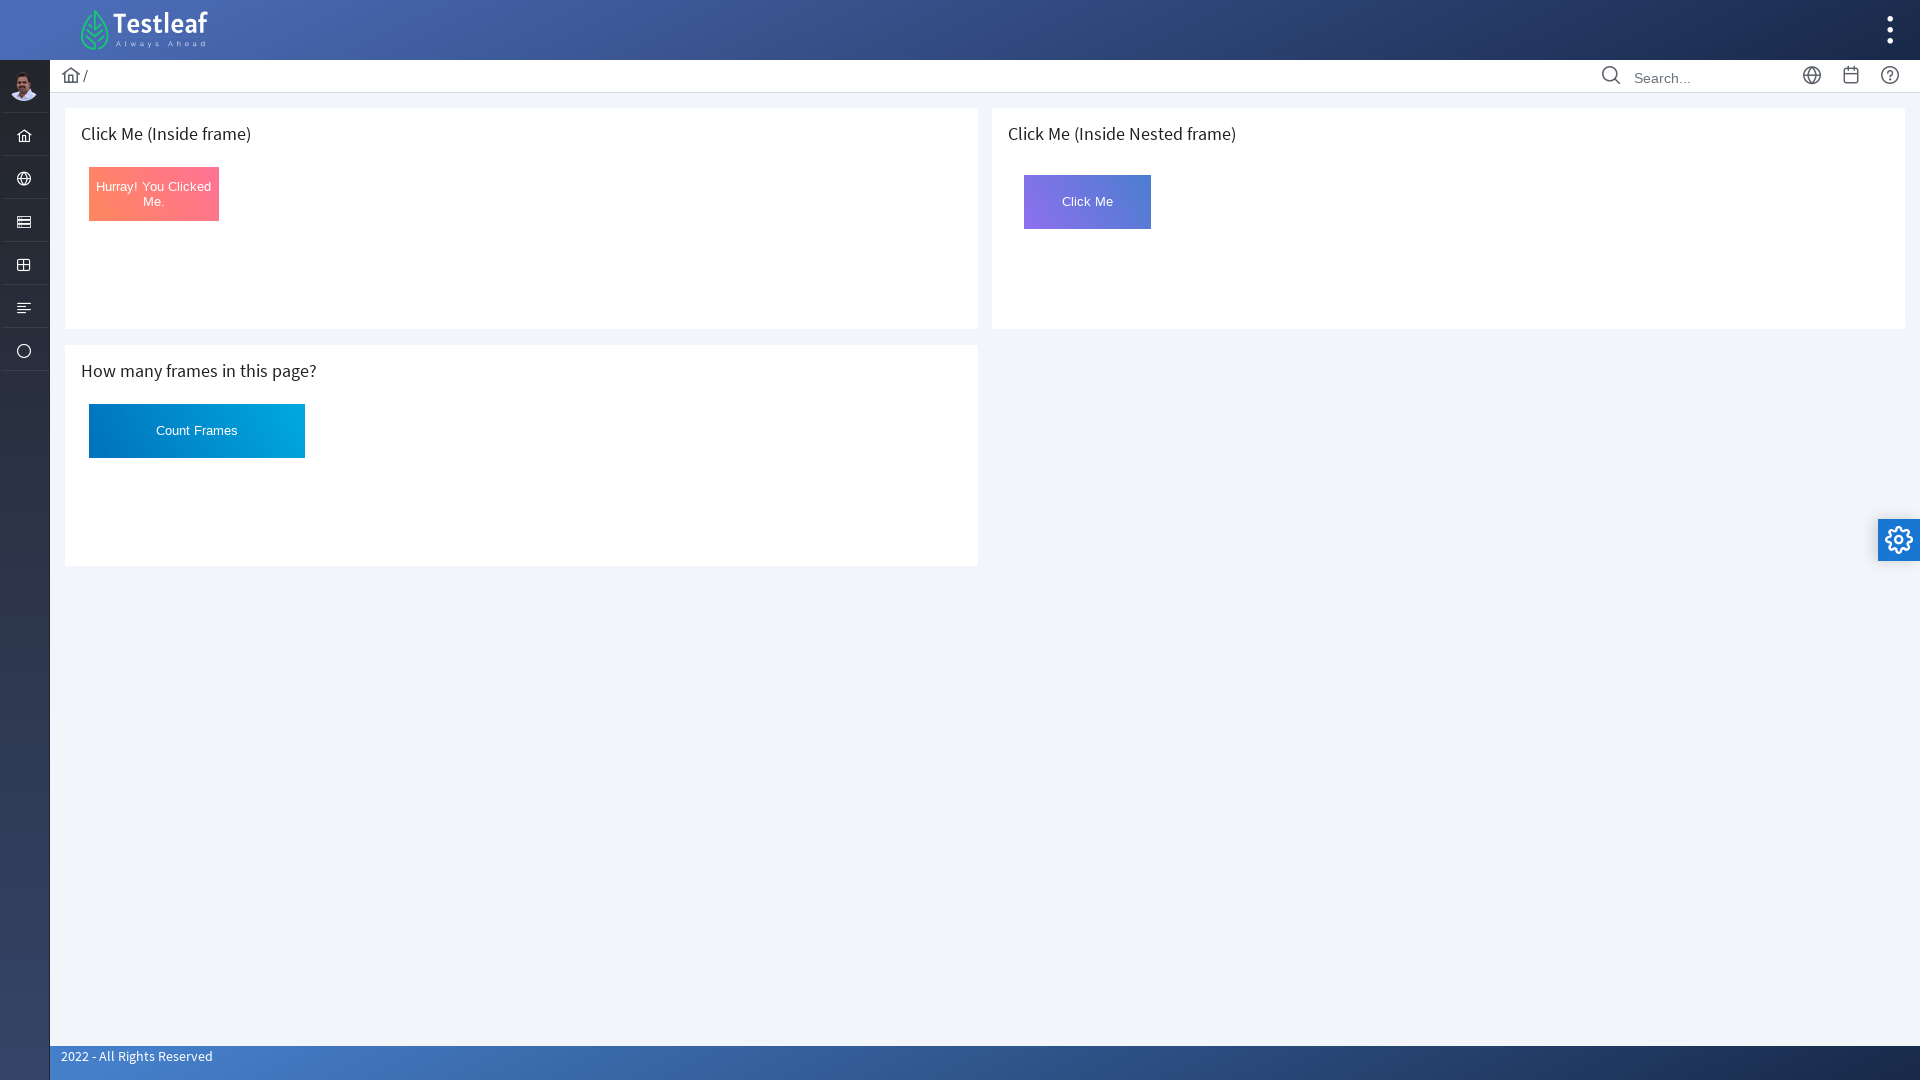

Counted total frames on page: 3
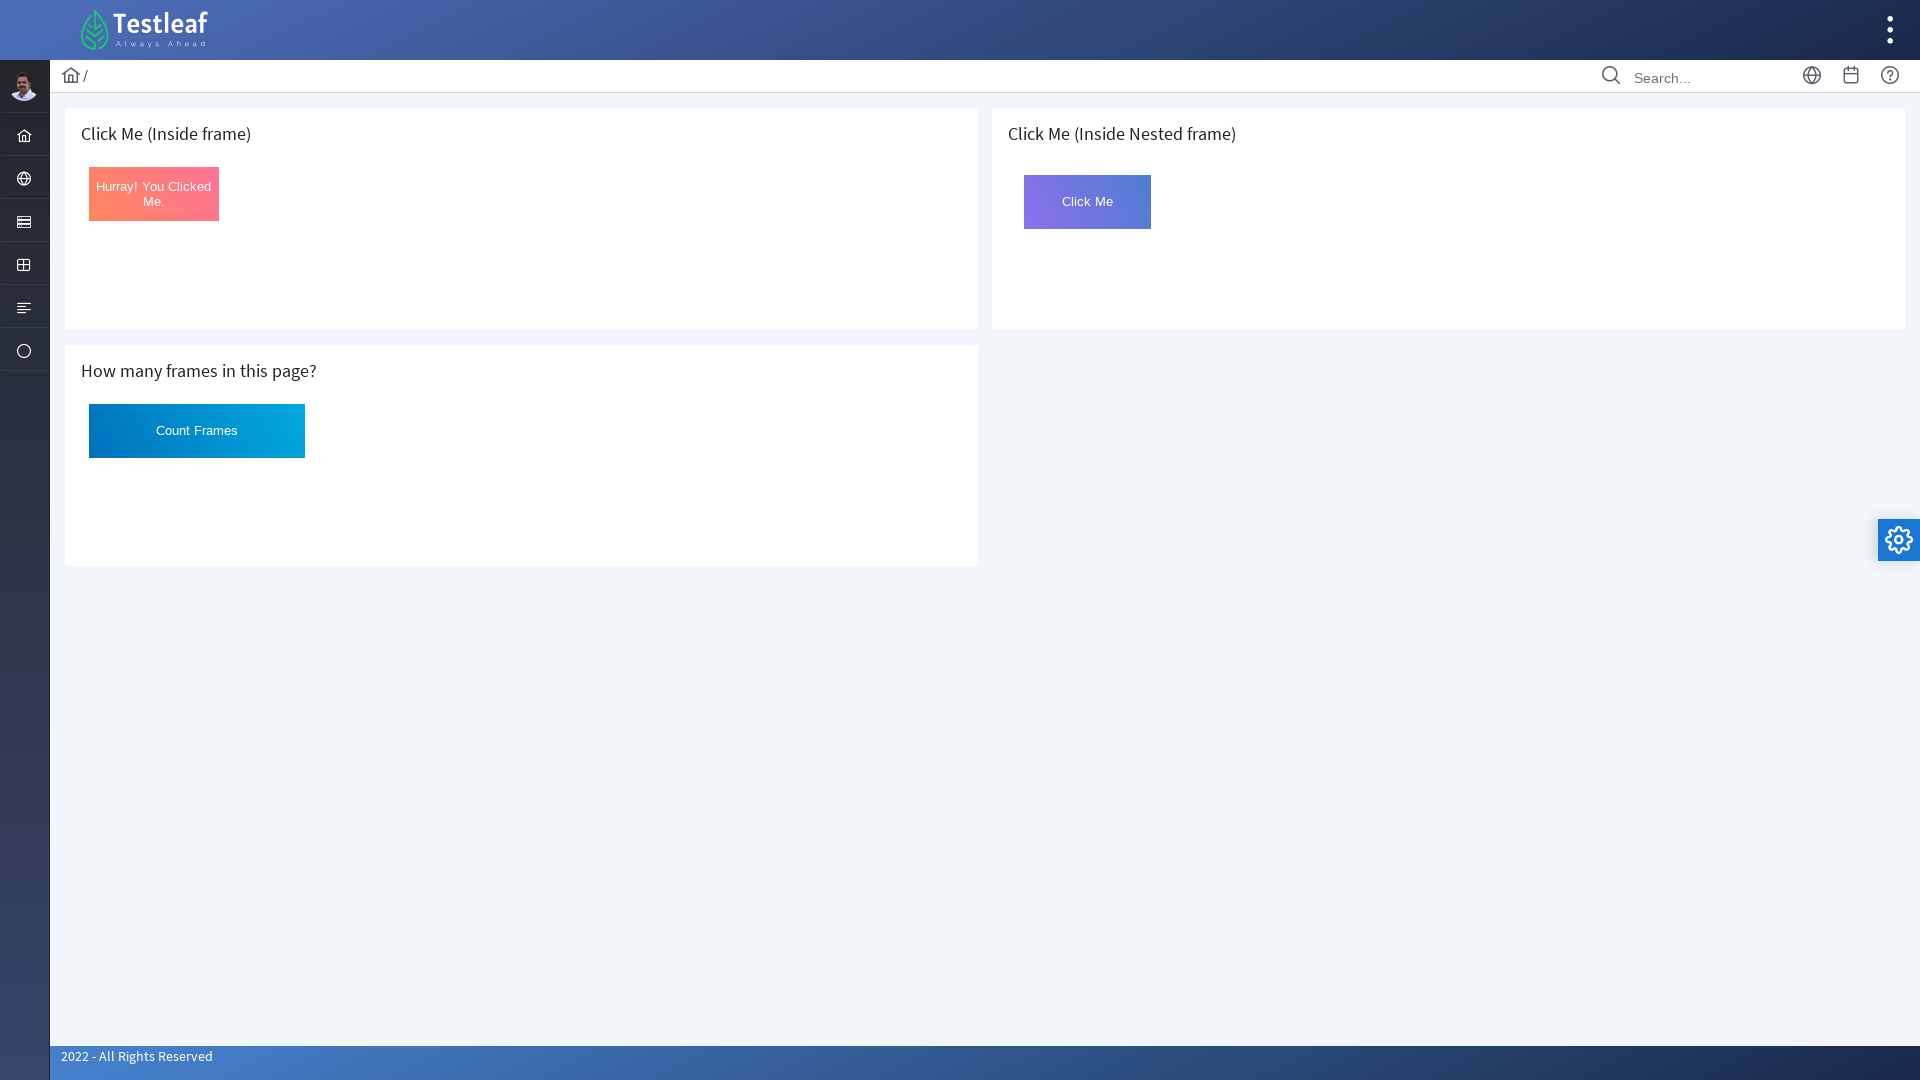

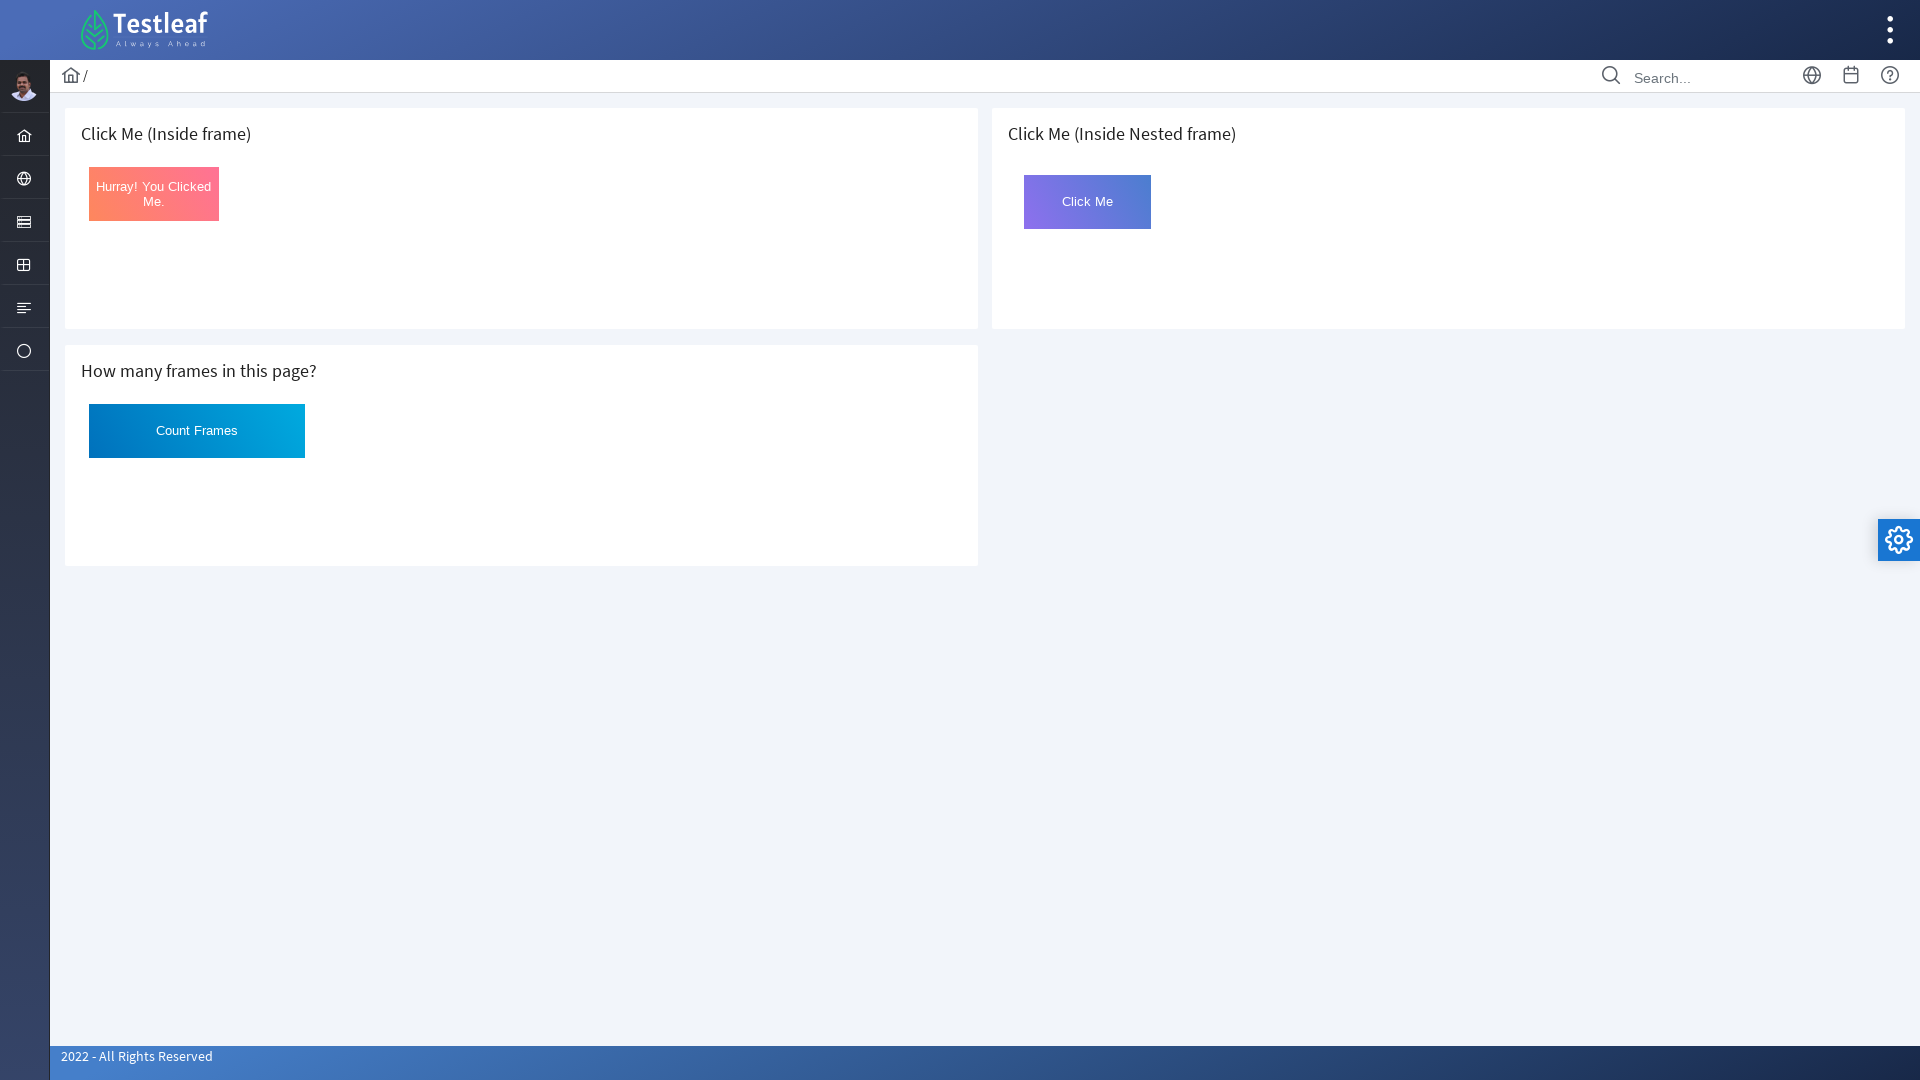